Clicks all buttons from right to left, accepting alert dialogs that appear after some clicks

Starting URL: https://percebus.github.io/npm-web-sampler/

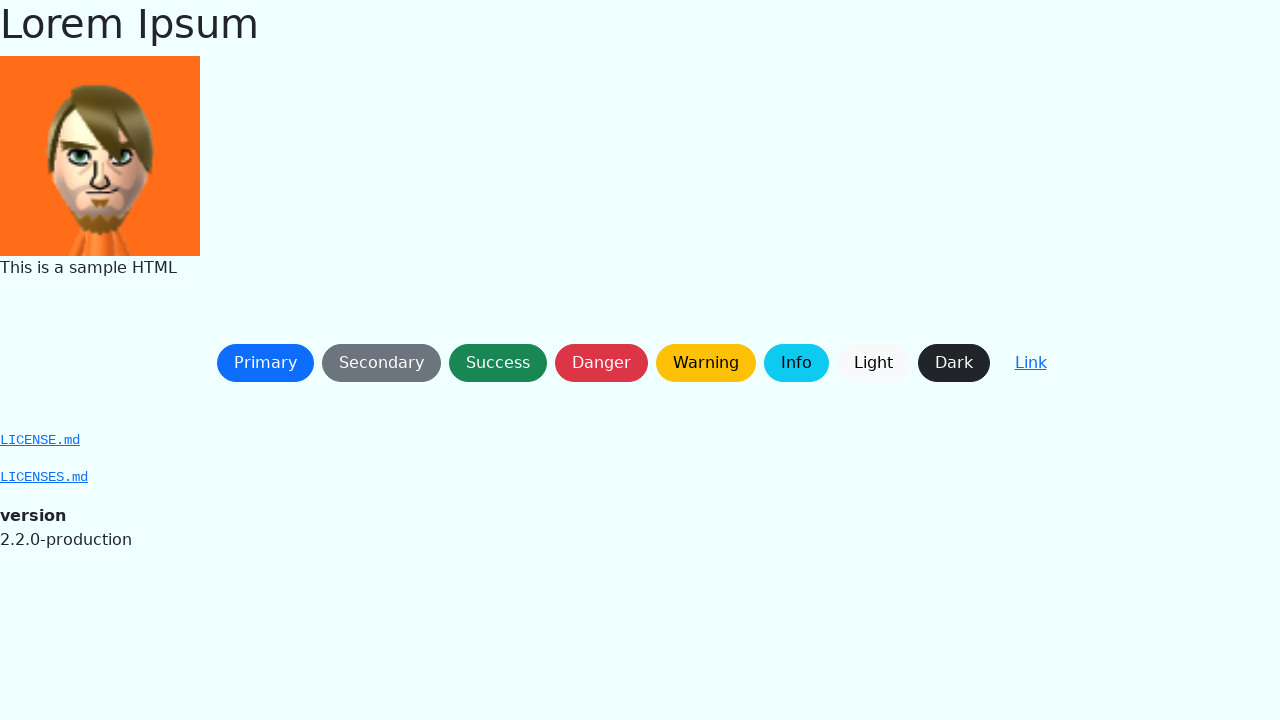

Waited for page to load (networkidle)
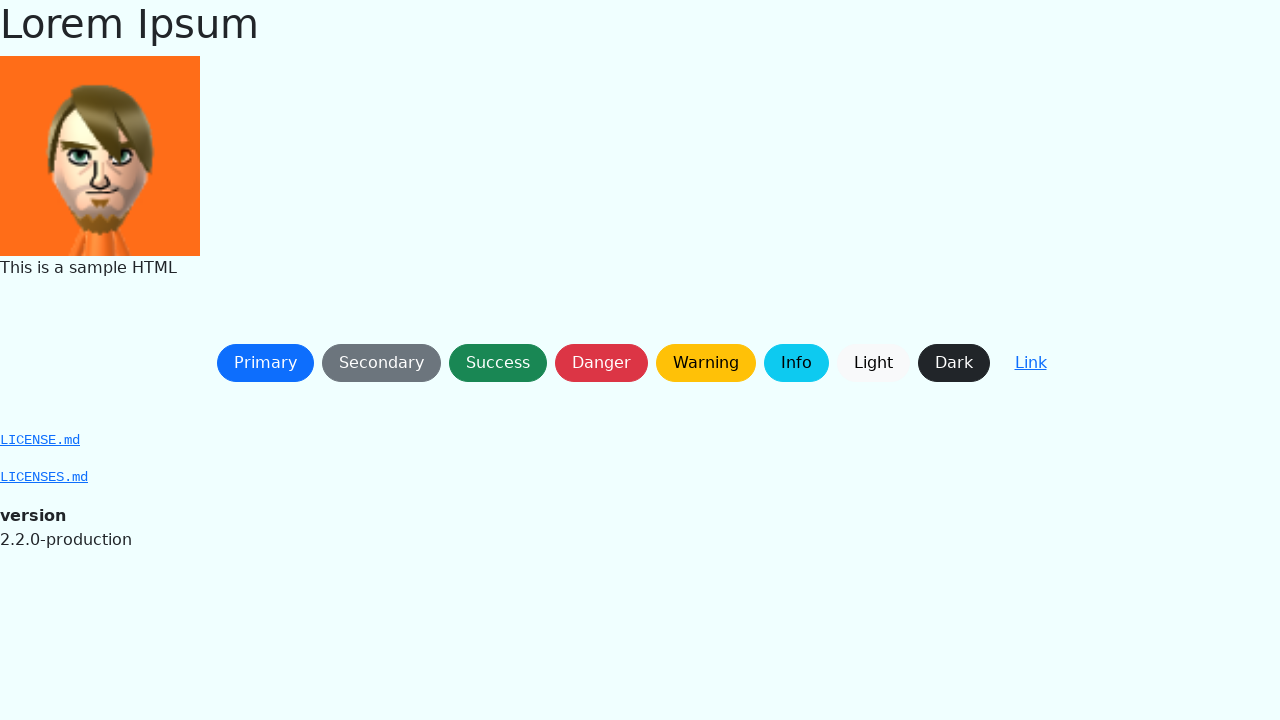

Set up dialog handler to accept alert dialogs
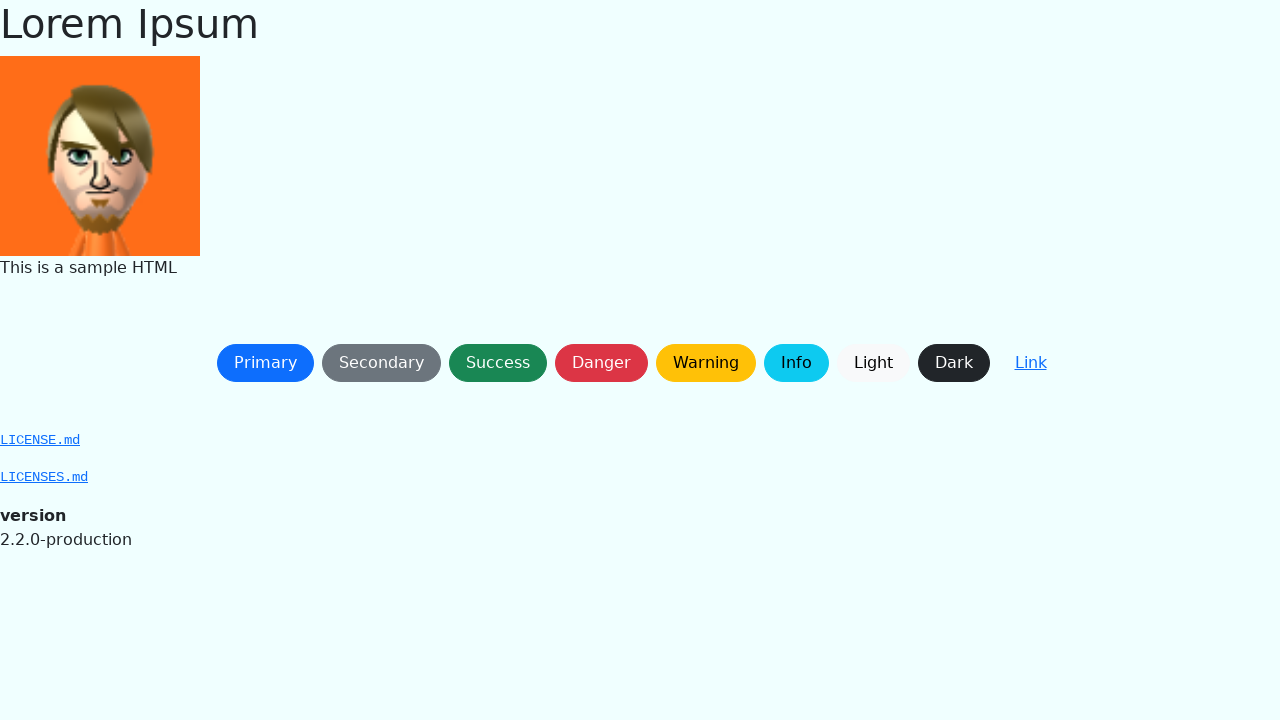

Waited for buttons to be visible
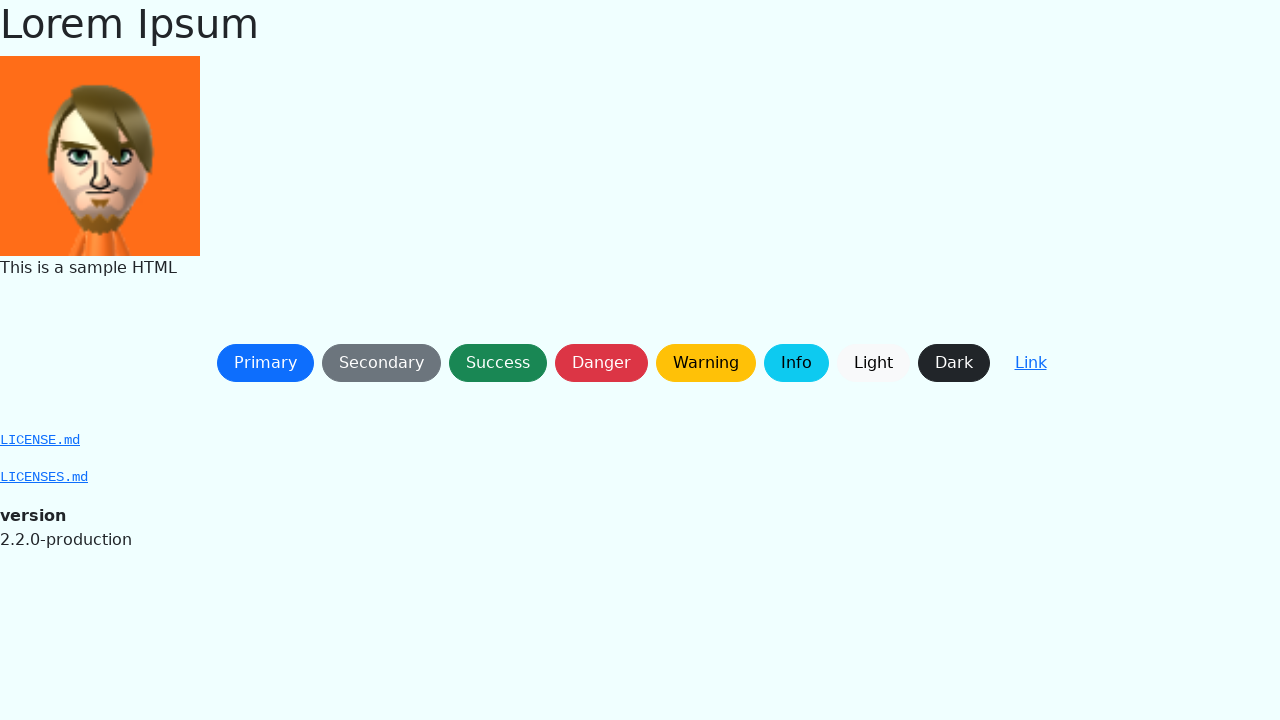

Located 9 buttons on the page
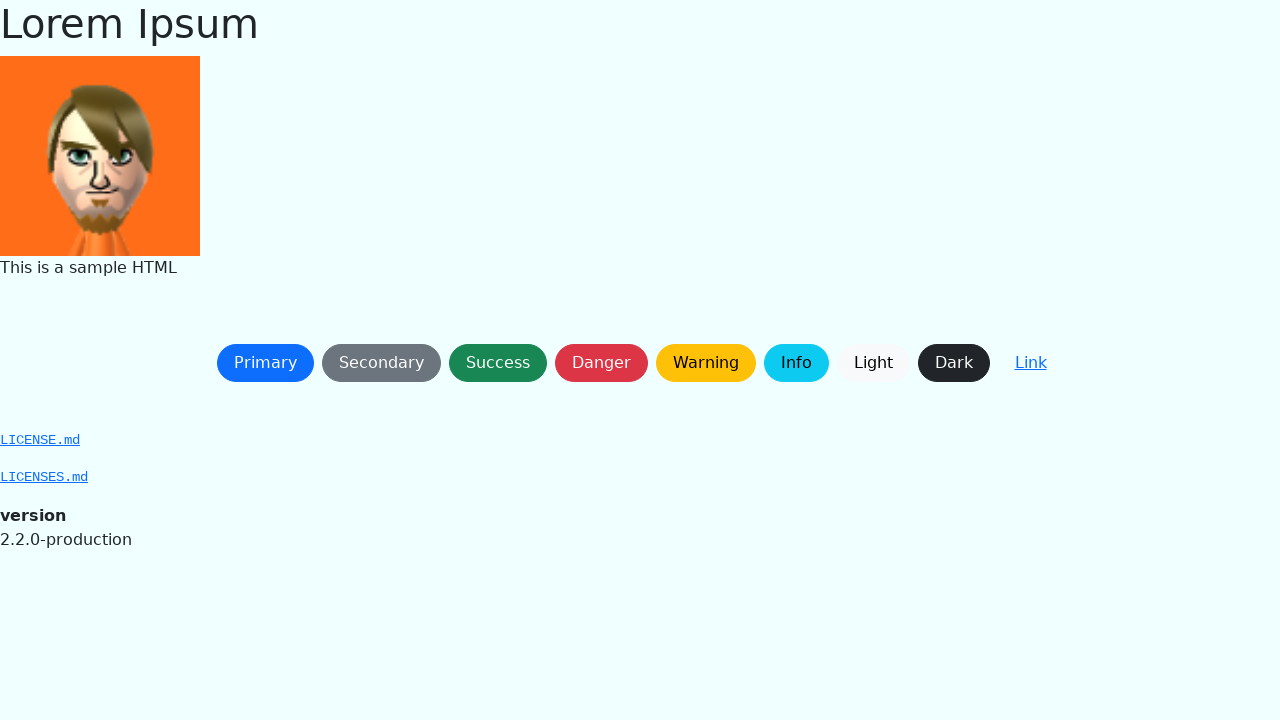

Clicked button 8 (right to left order) at (1030, 363) on button >> nth=8
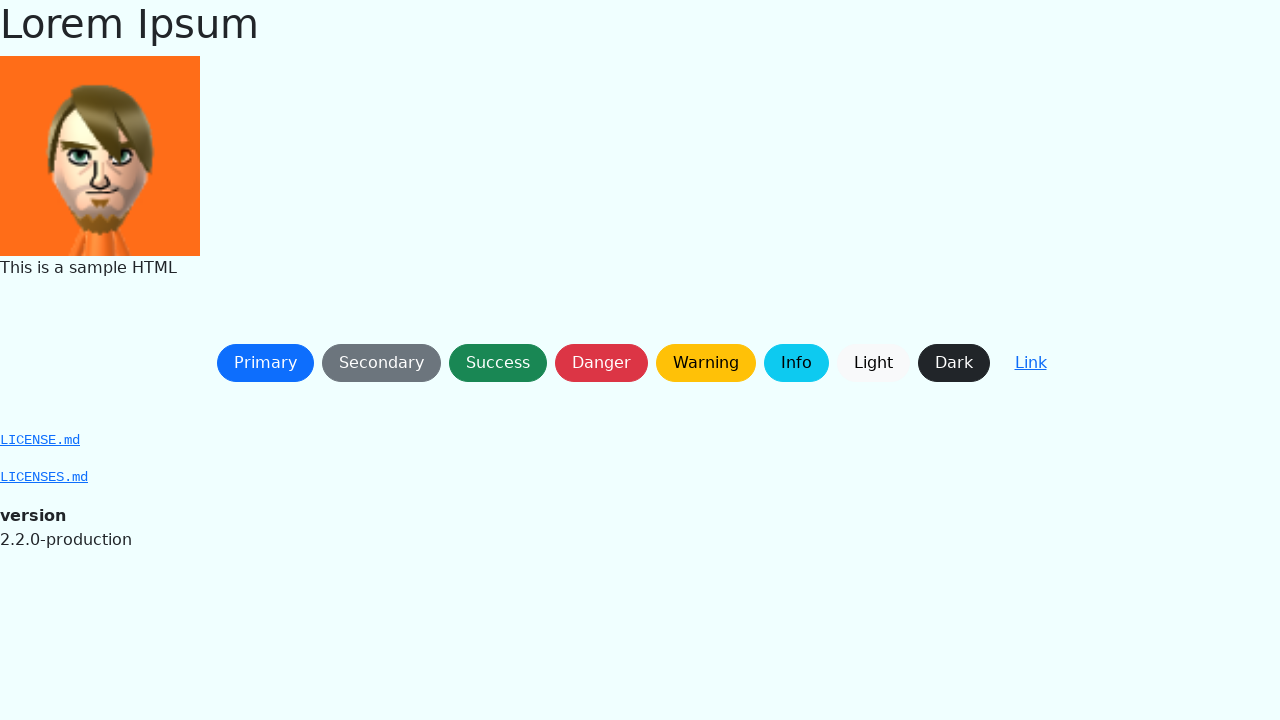

Waited 500ms after clicking button 8
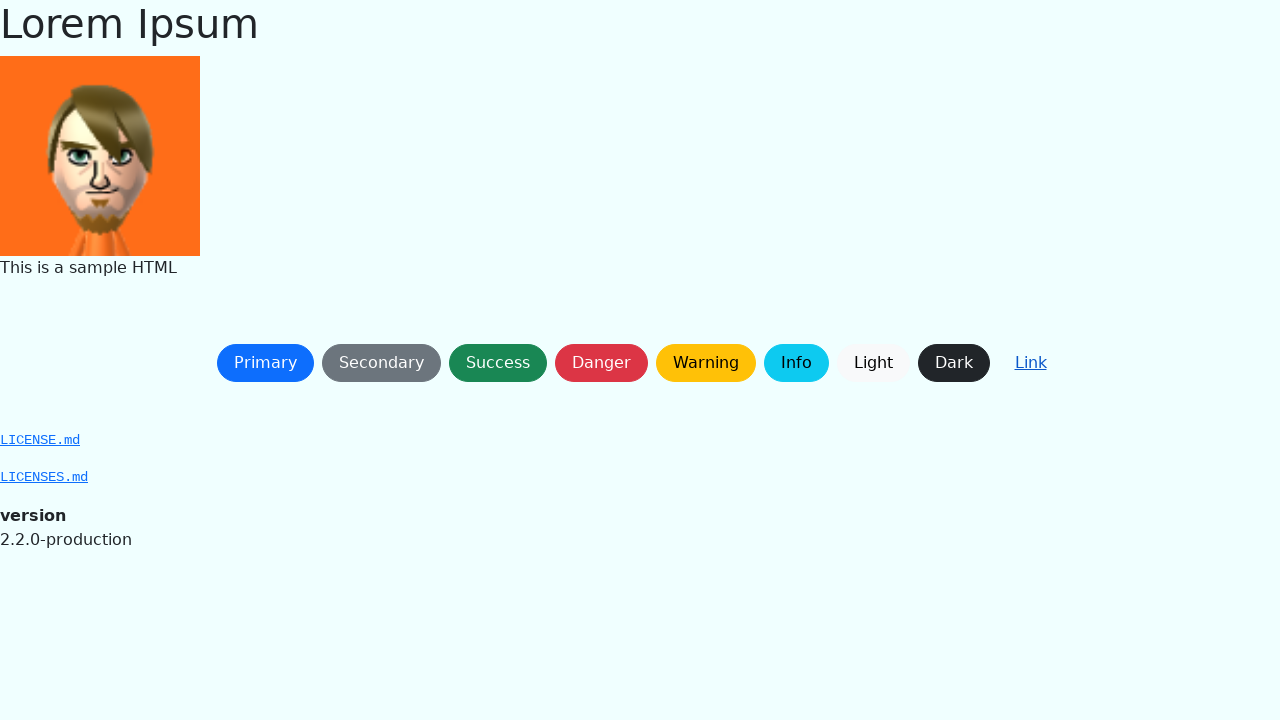

Clicked button 7 (right to left order) at (954, 363) on button >> nth=7
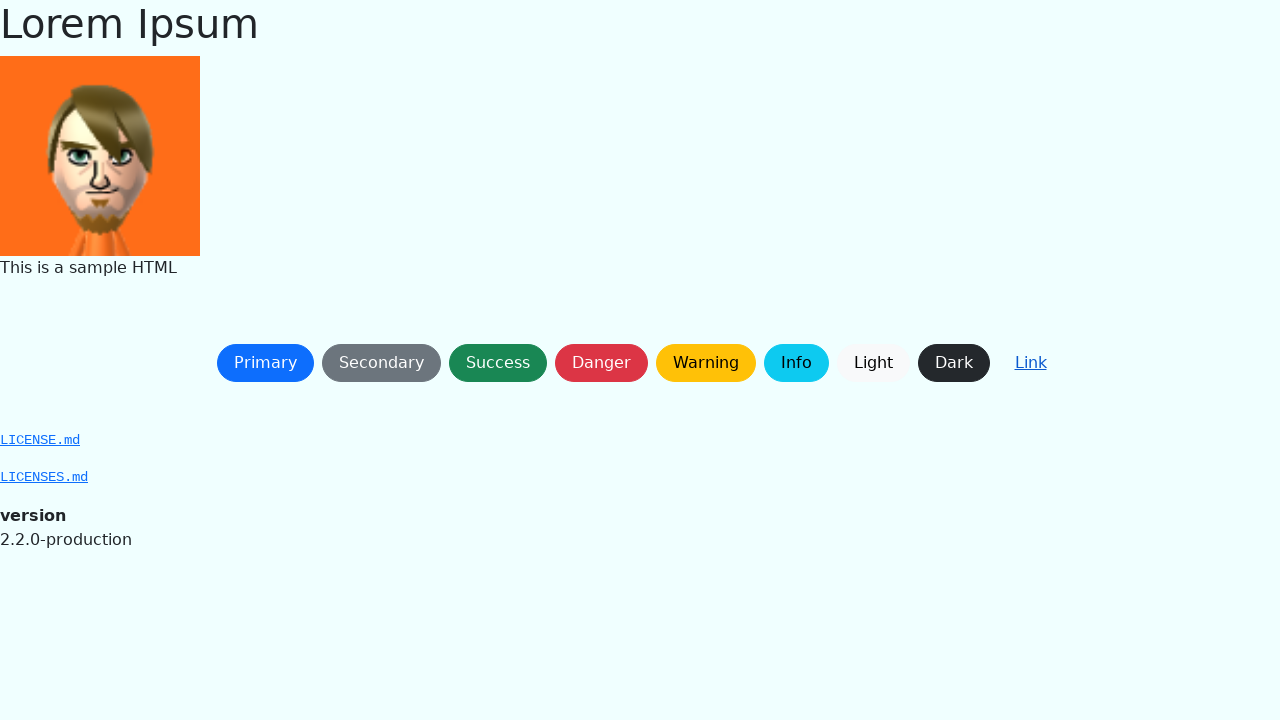

Waited 500ms after clicking button 7
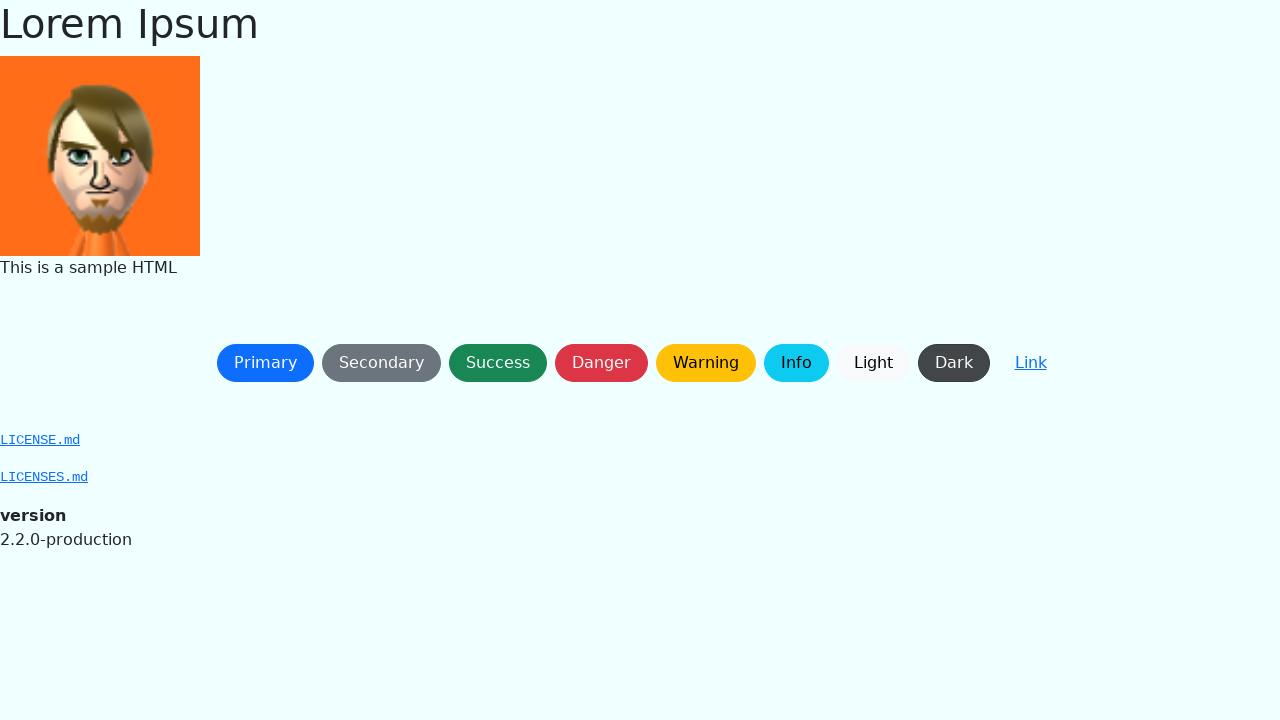

Clicked button 6 (right to left order) at (873, 363) on button >> nth=6
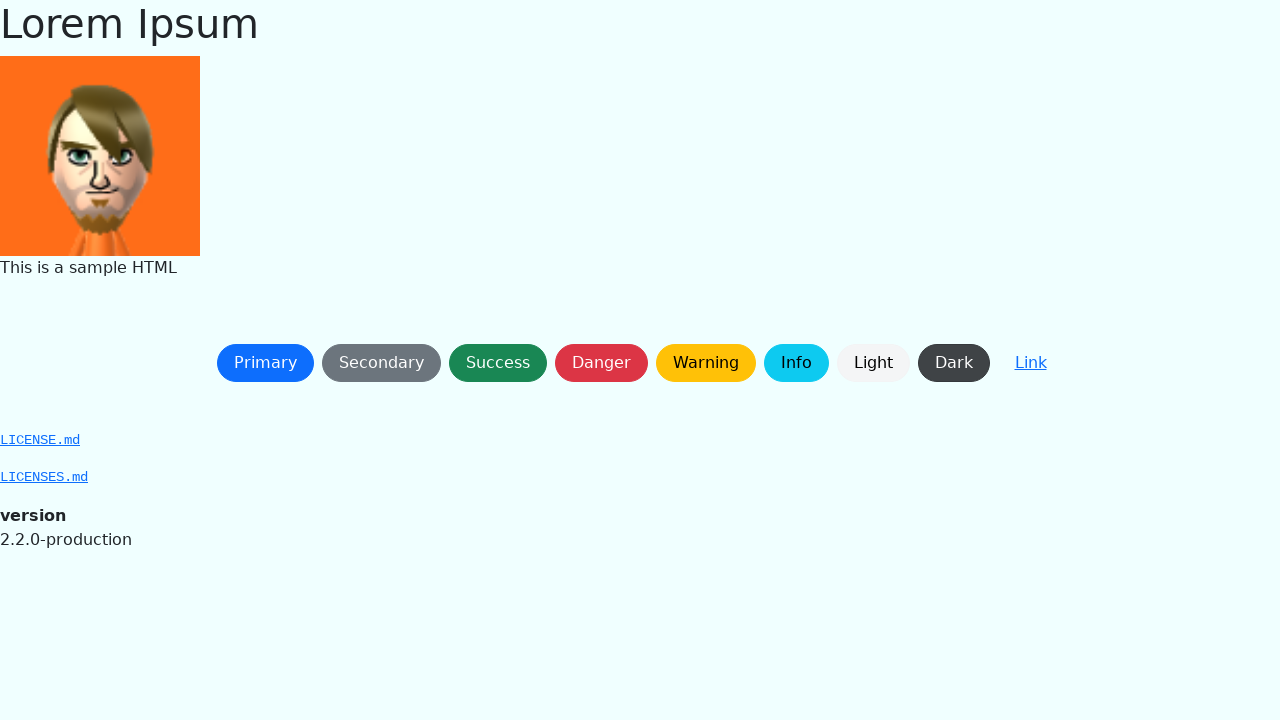

Waited 500ms after clicking button 6
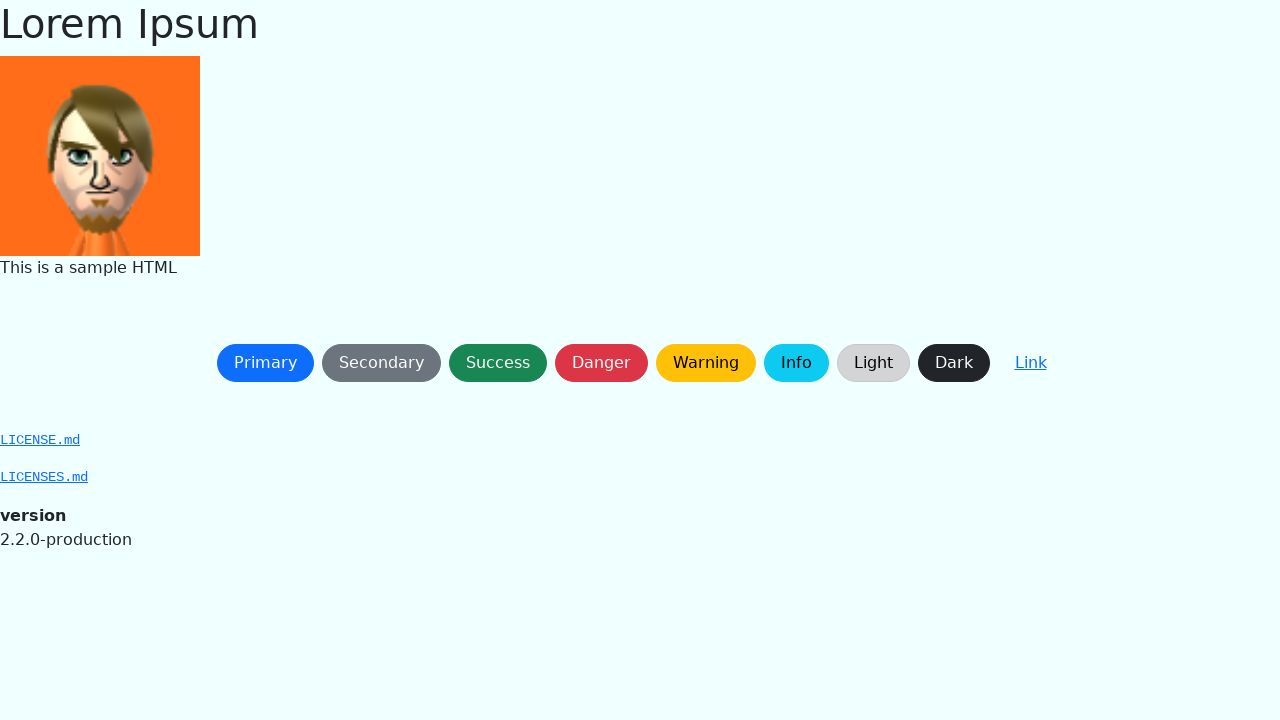

Clicked button 5 (right to left order) at (796, 363) on button >> nth=5
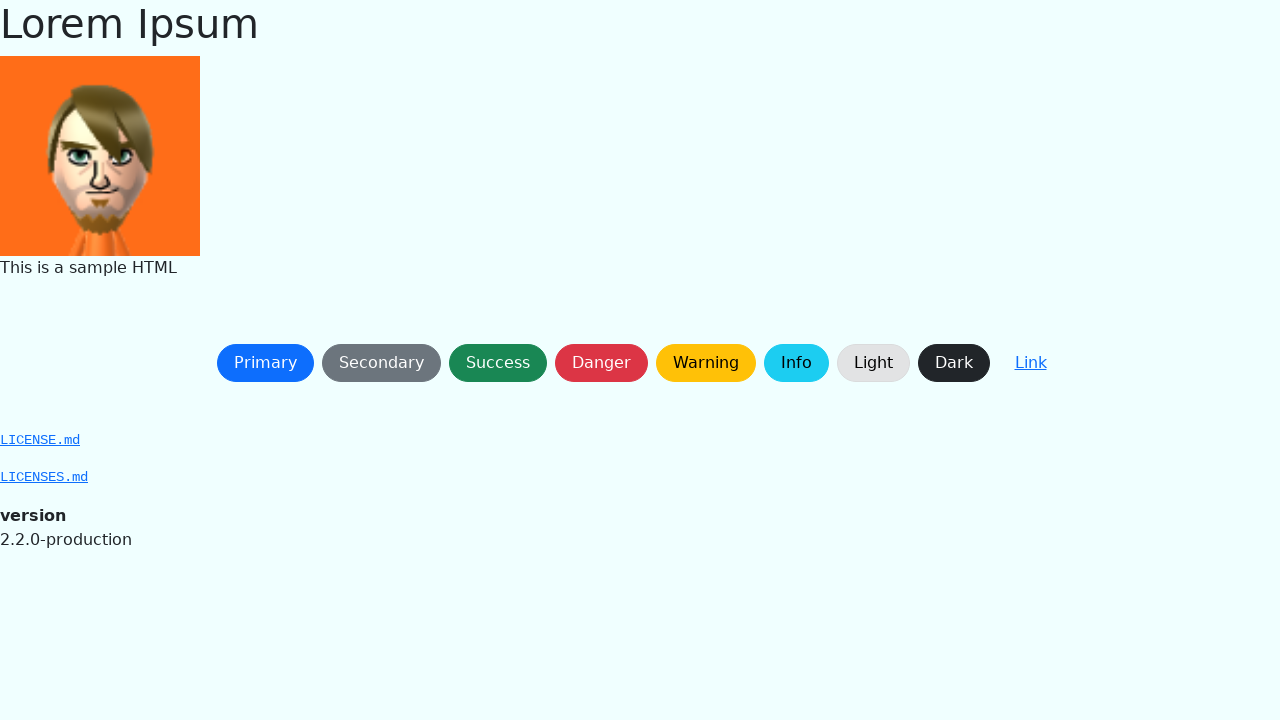

Waited 500ms after clicking button 5
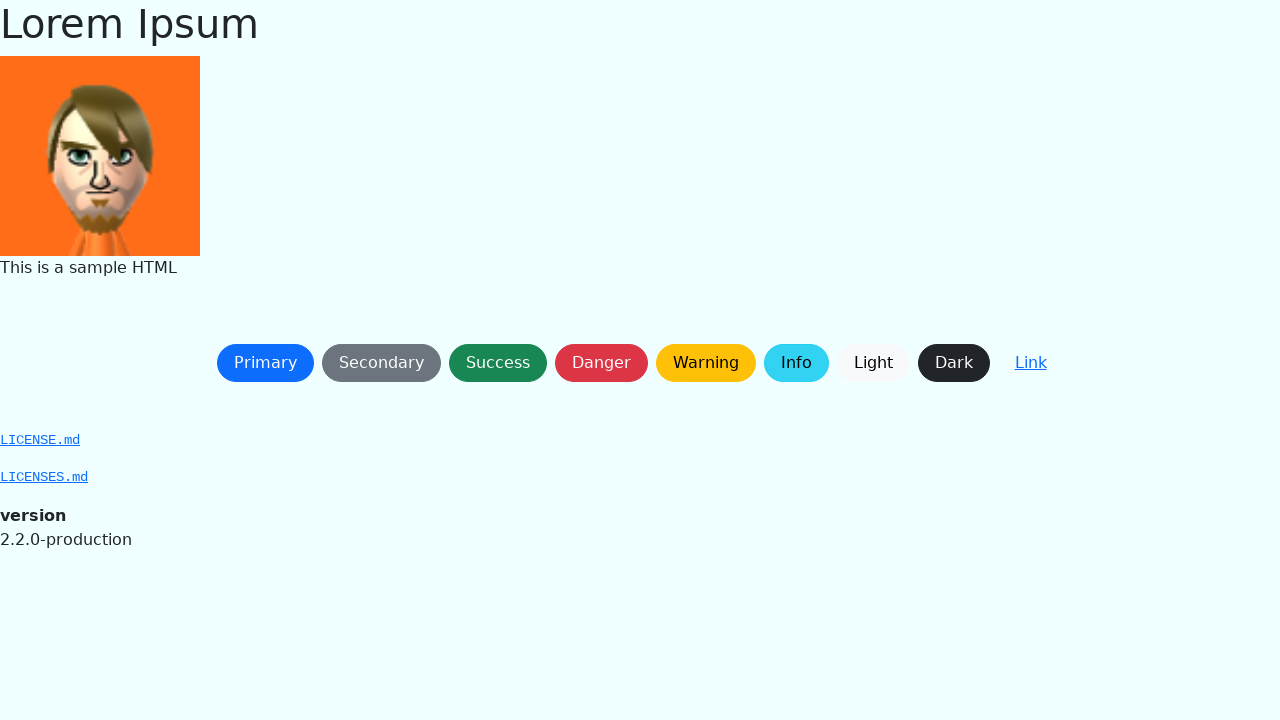

Clicked button 4 (right to left order) at (706, 363) on button >> nth=4
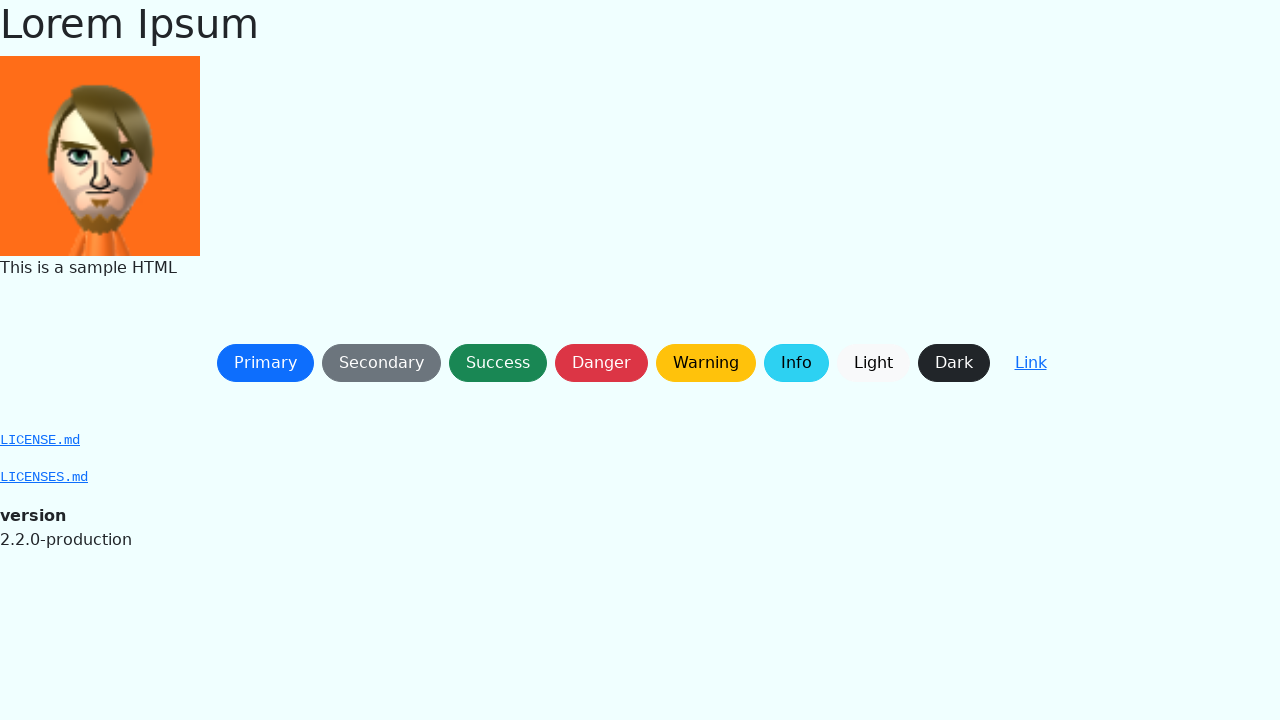

Waited 500ms after clicking button 4
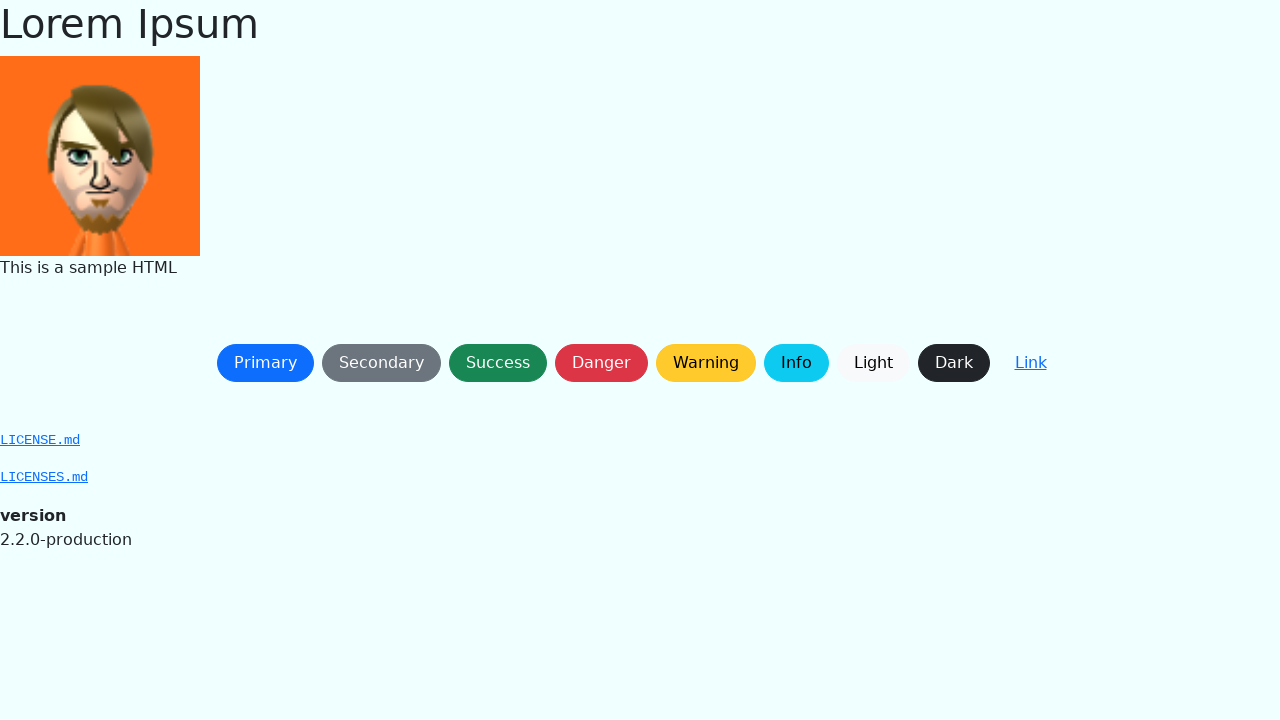

Clicked button 3 (right to left order) at (601, 363) on button >> nth=3
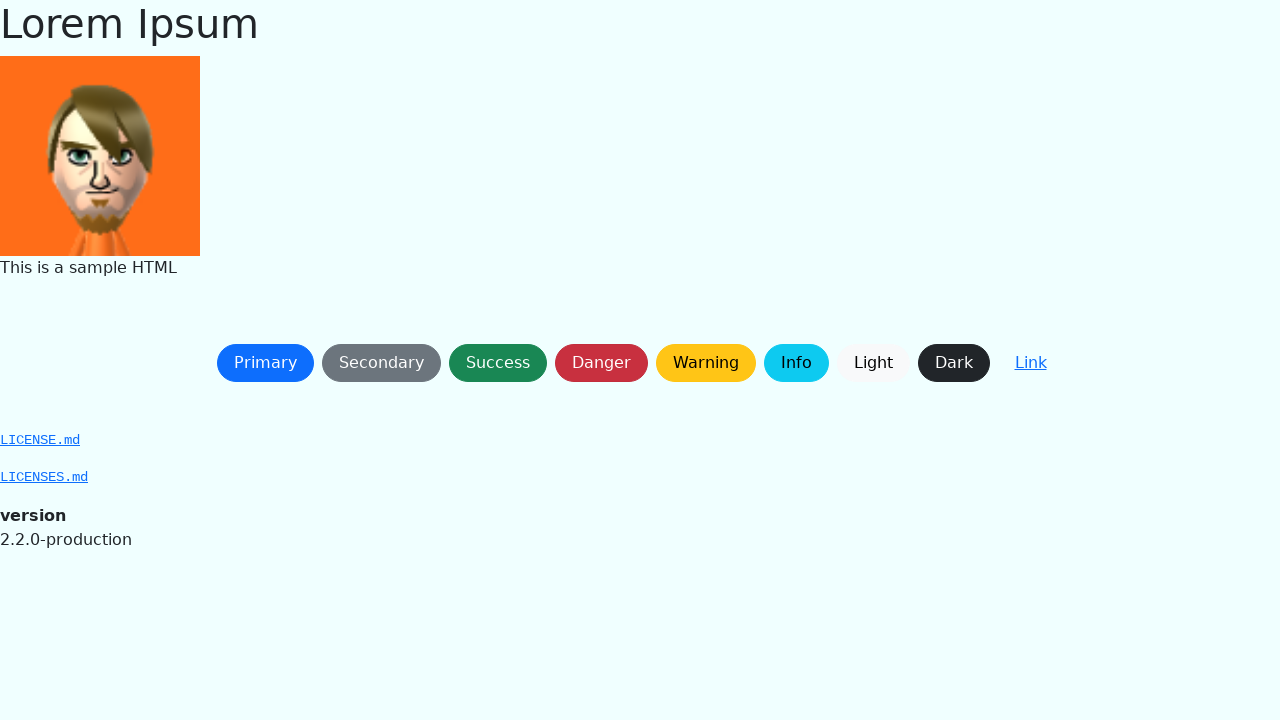

Waited 500ms after clicking button 3
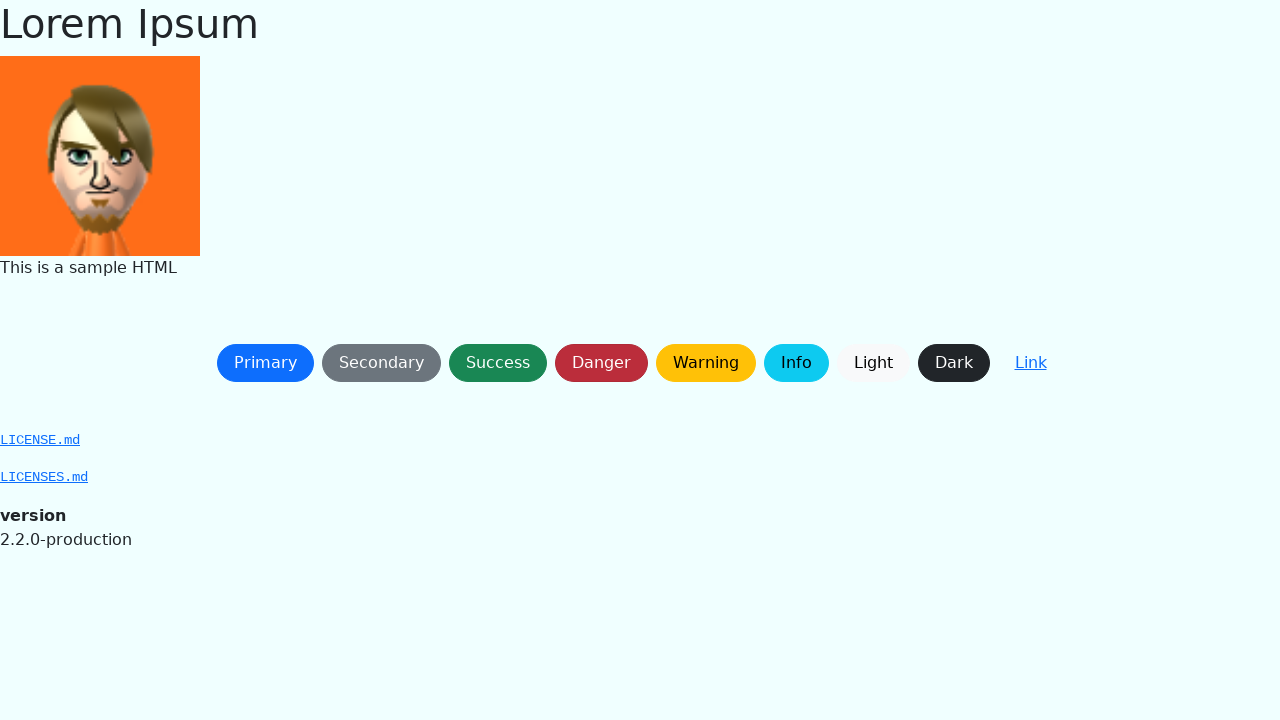

Clicked button 2 (right to left order) at (498, 363) on button >> nth=2
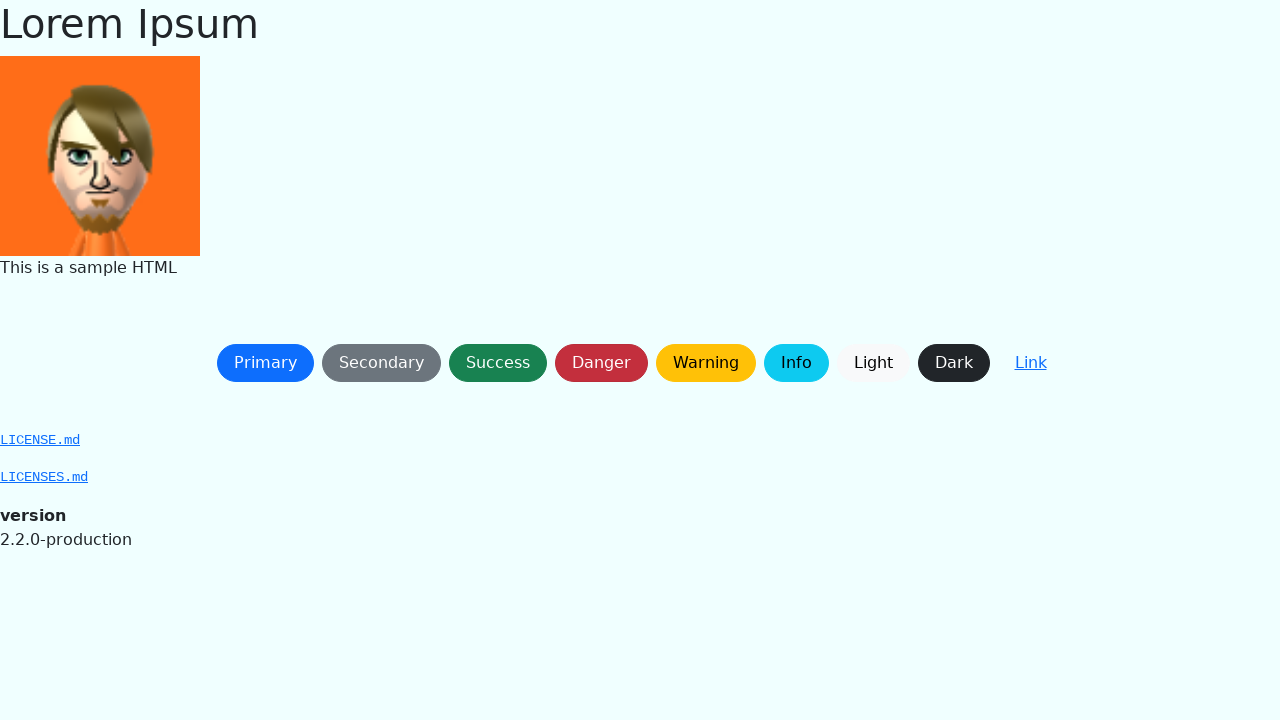

Waited 500ms after clicking button 2
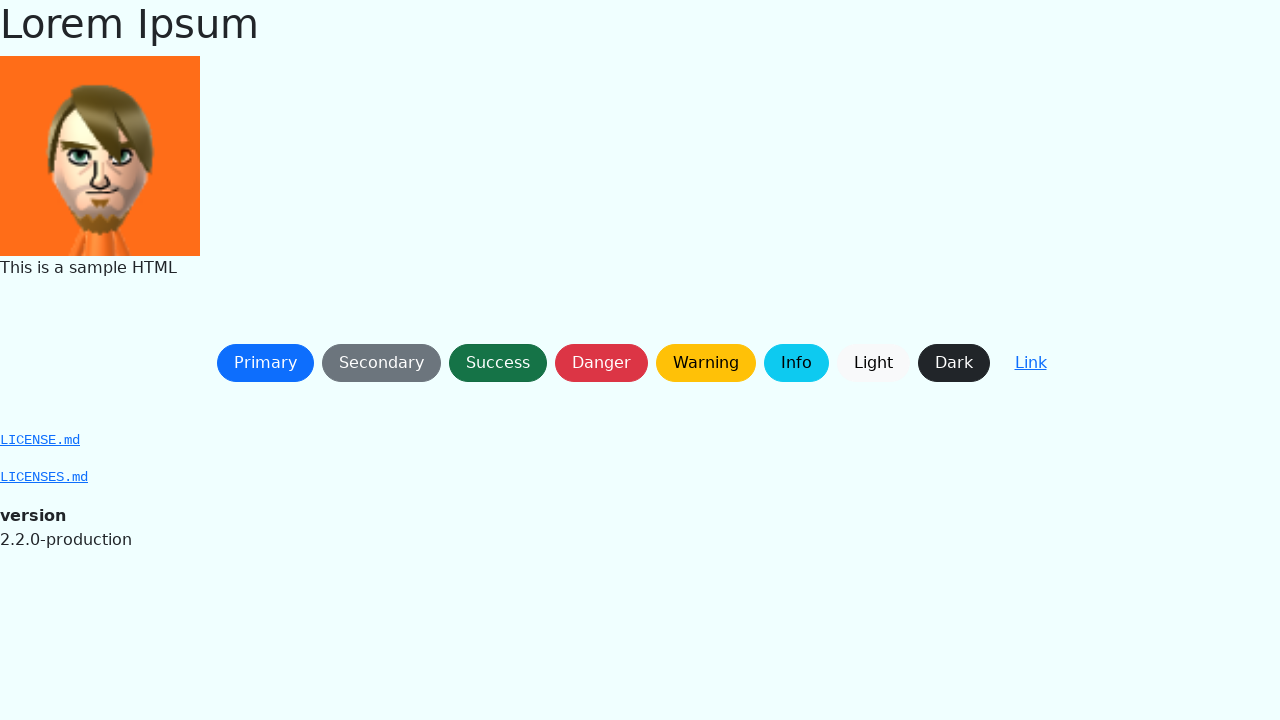

Clicked button 1 (right to left order) at (381, 363) on button >> nth=1
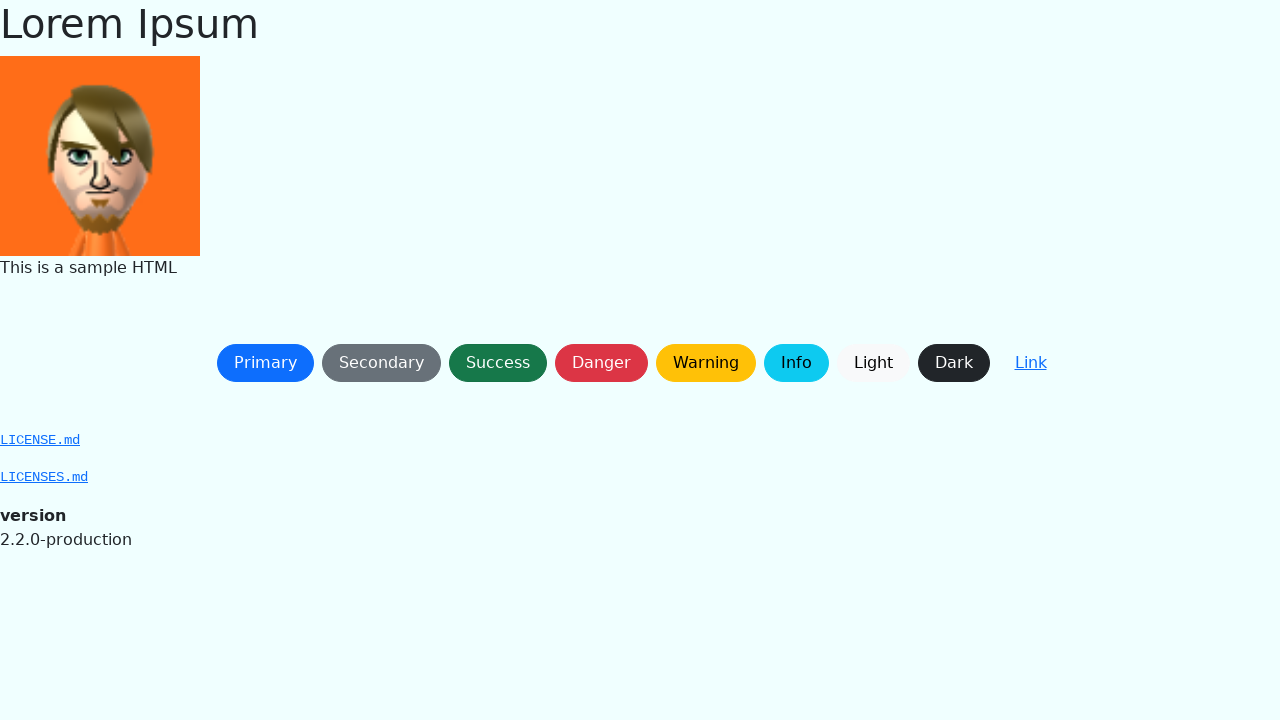

Waited 500ms after clicking button 1
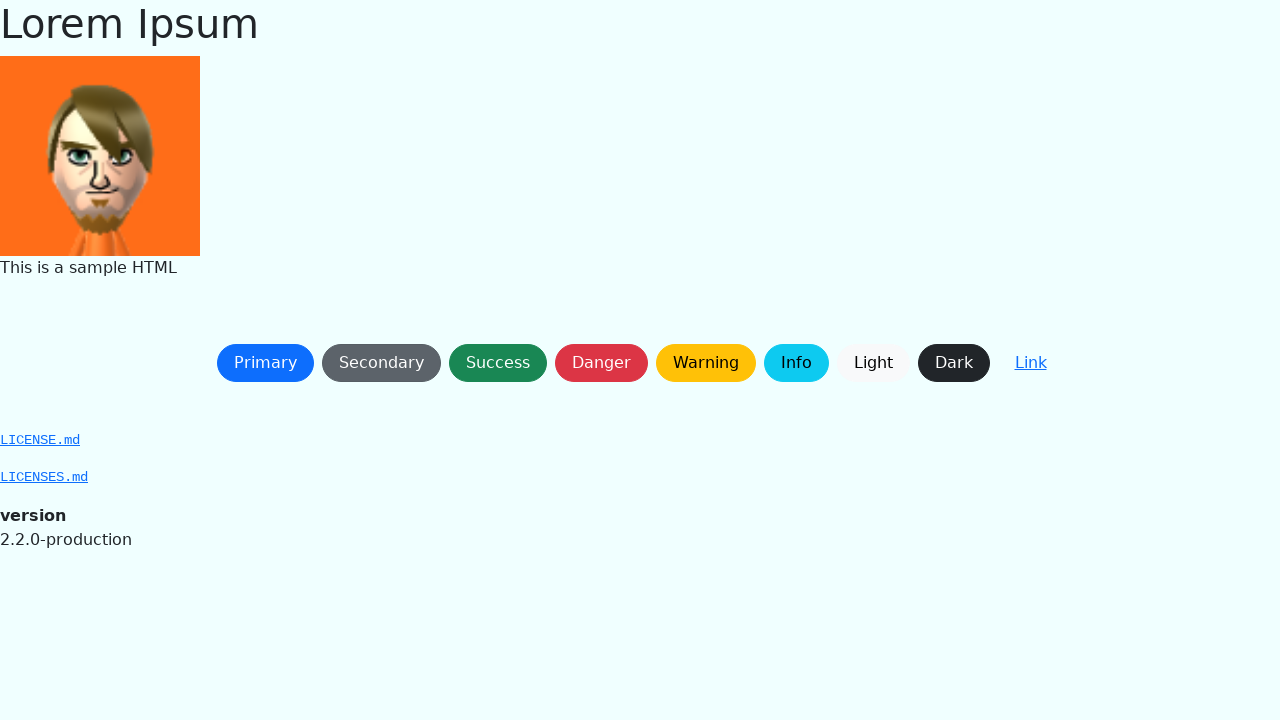

Clicked button 0 (right to left order) at (265, 363) on button >> nth=0
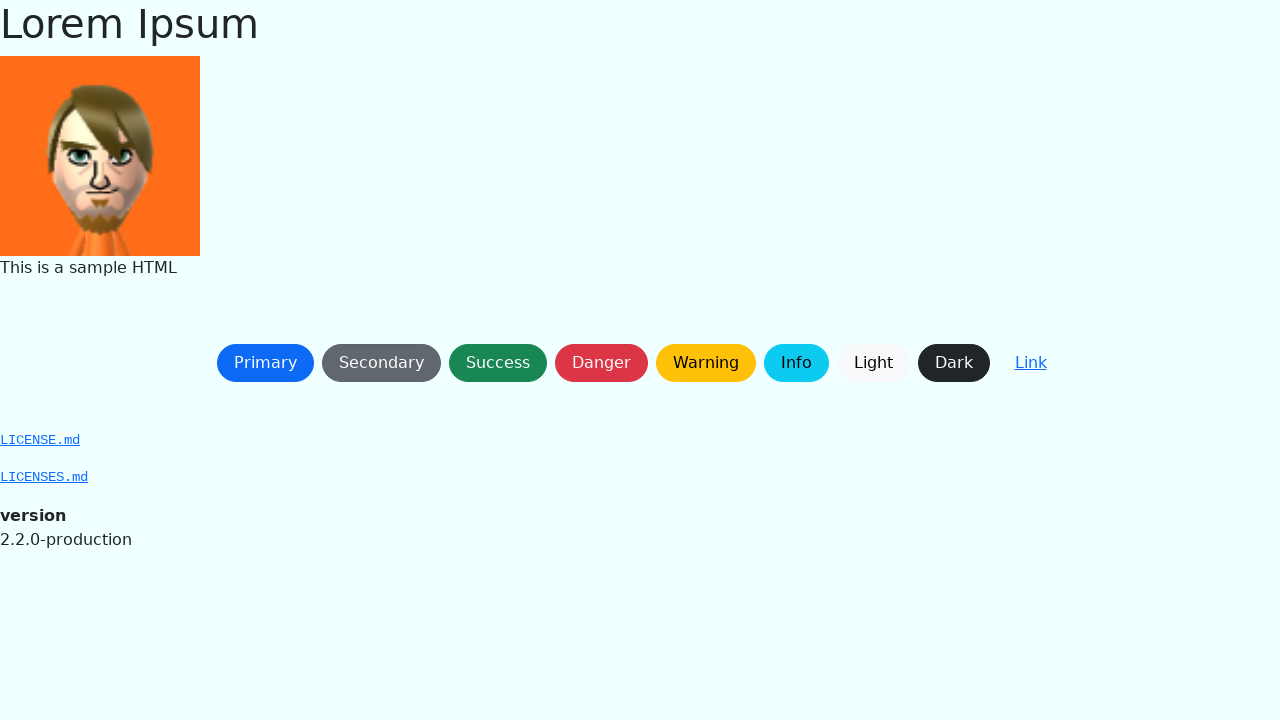

Waited 500ms after clicking button 0
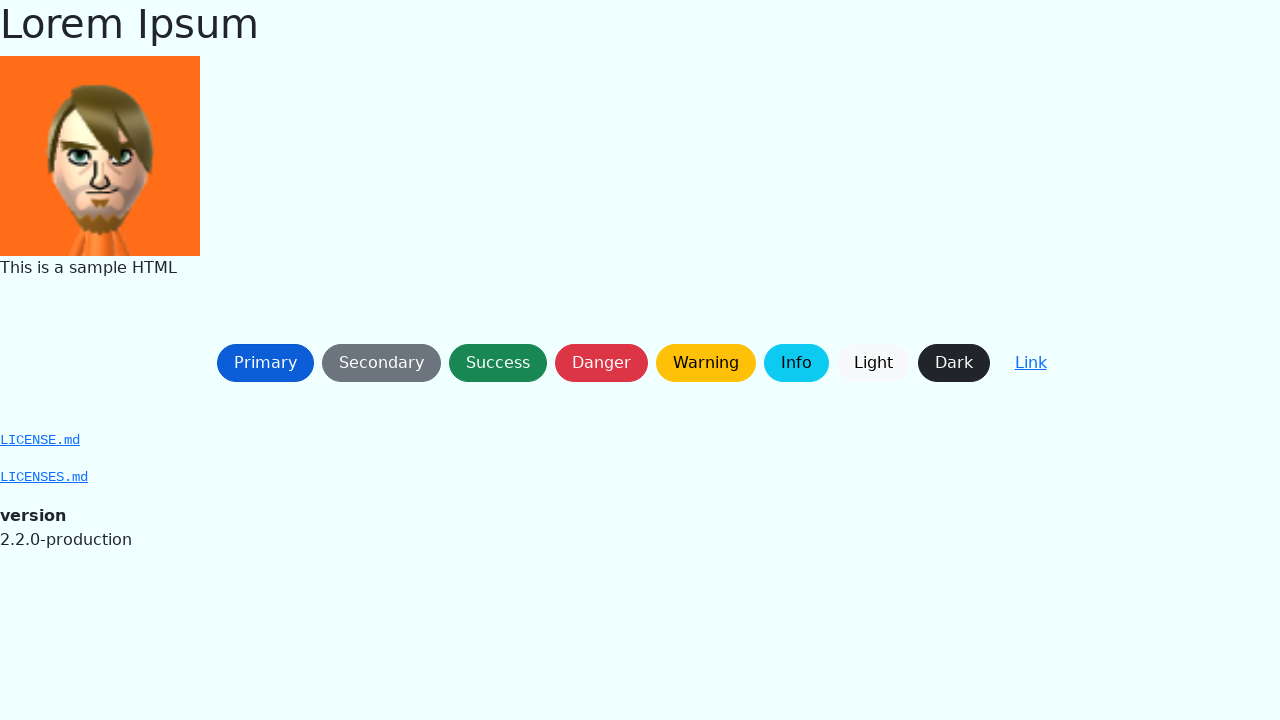

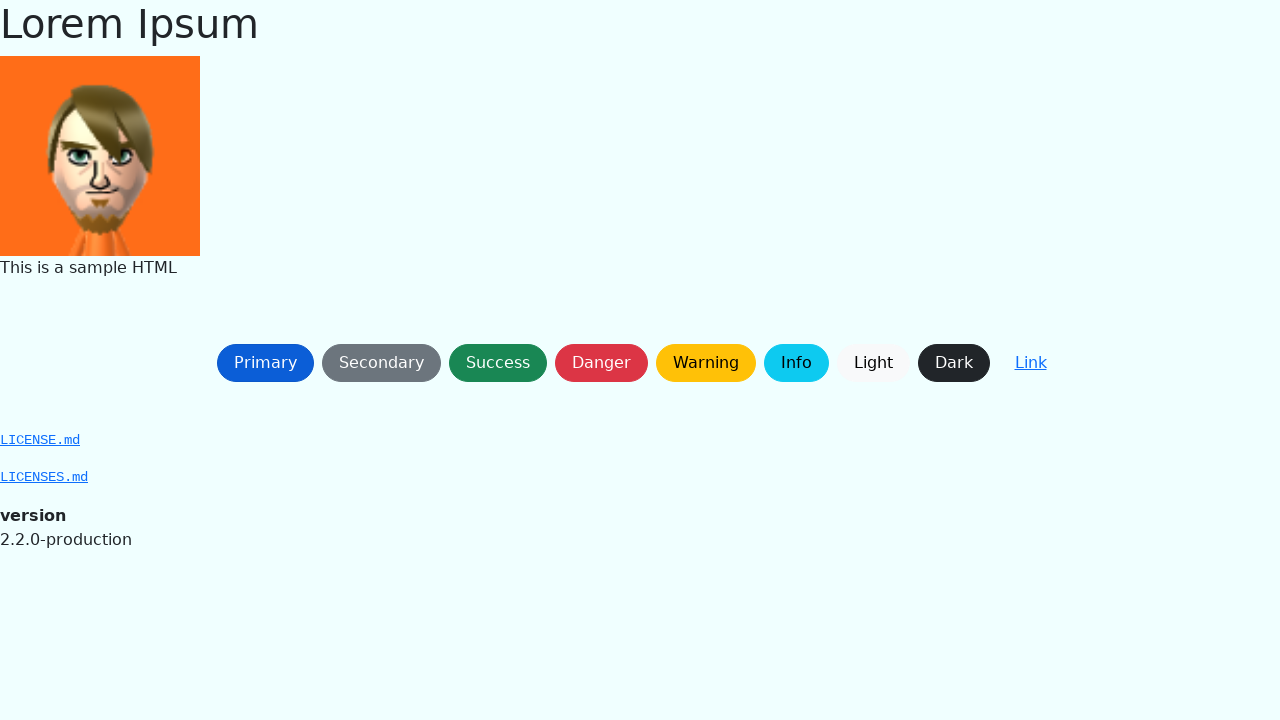